Tests the ANZ home loan borrowing calculator by filling in various financial details and calculating the borrowing amount, then resetting and testing with minimal values

Starting URL: https://www.anz.com.au/personal/home-loans/calculators-tools/much-borrow/

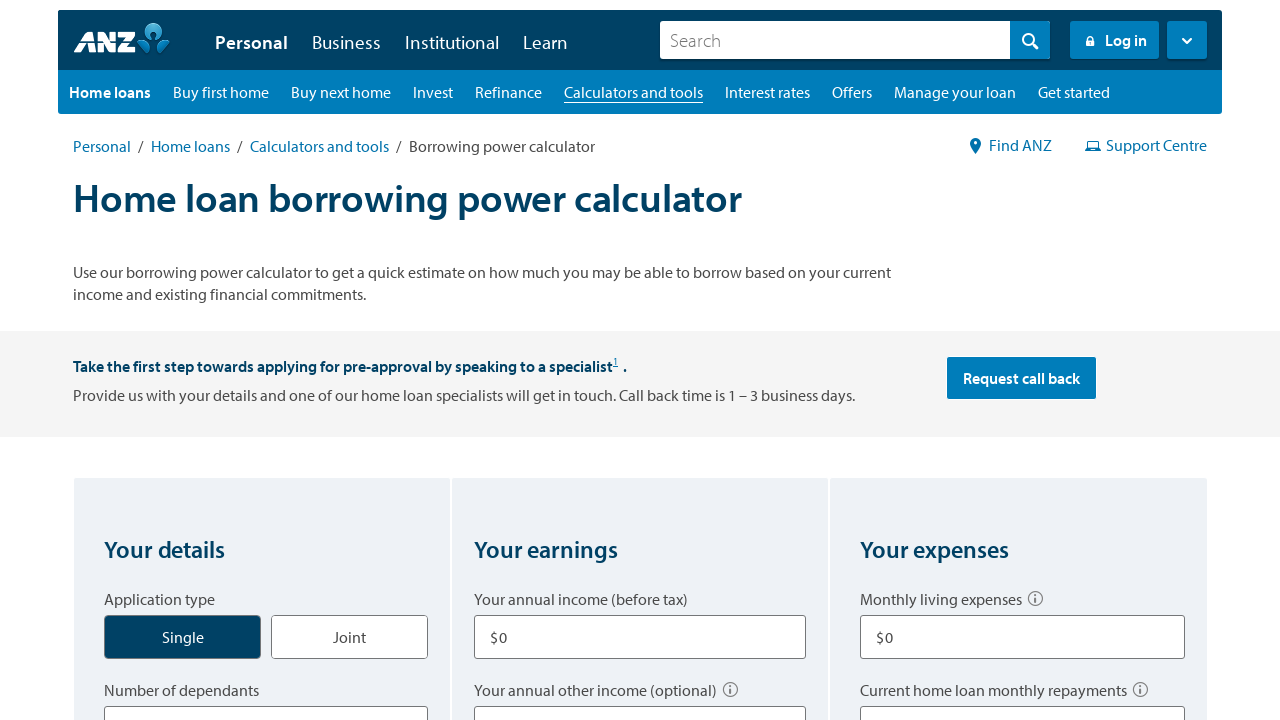

Clicked joint application type at (366, 626) on #application_type_joint
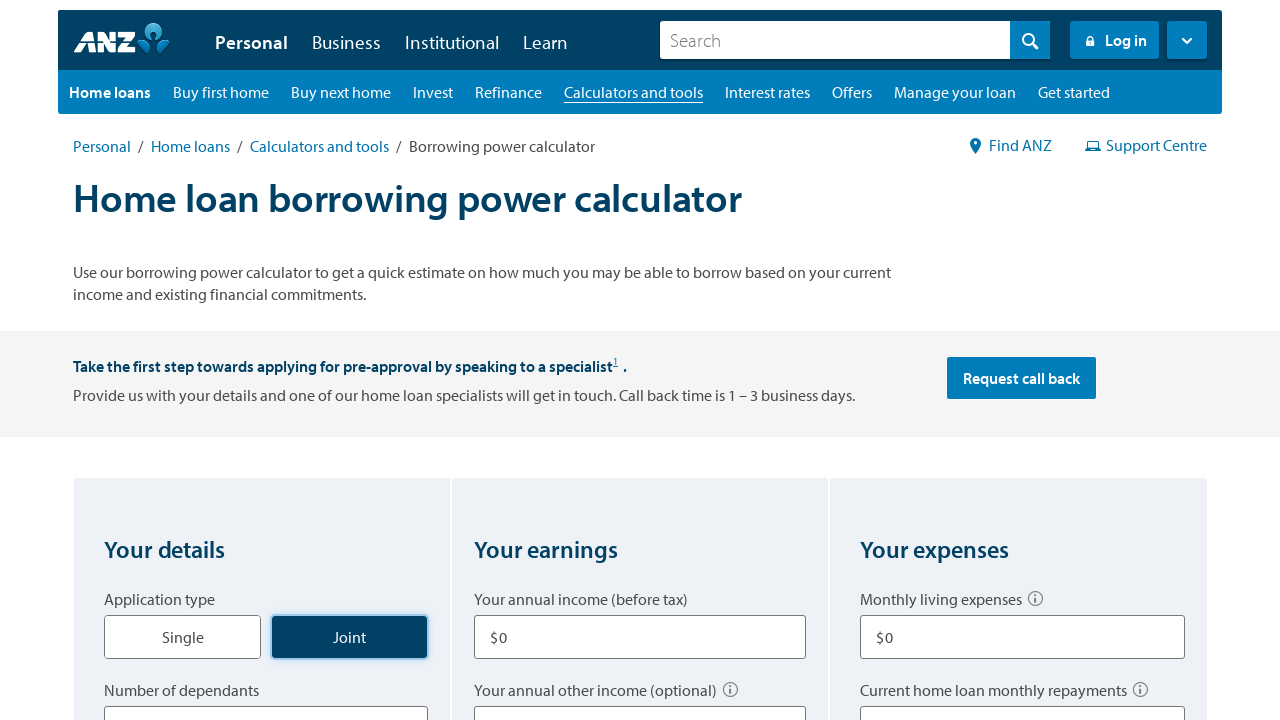

Clicked single application type at (204, 626) on #application_type_single
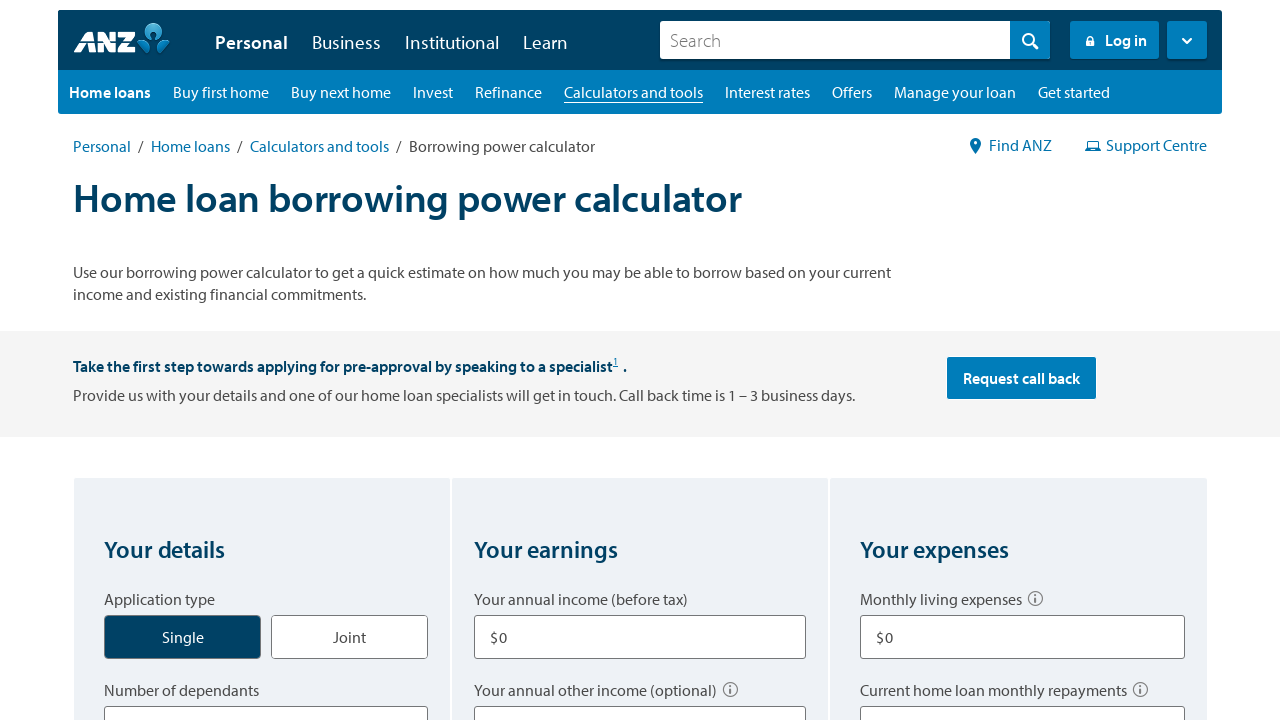

Scrolled down 300 pixels
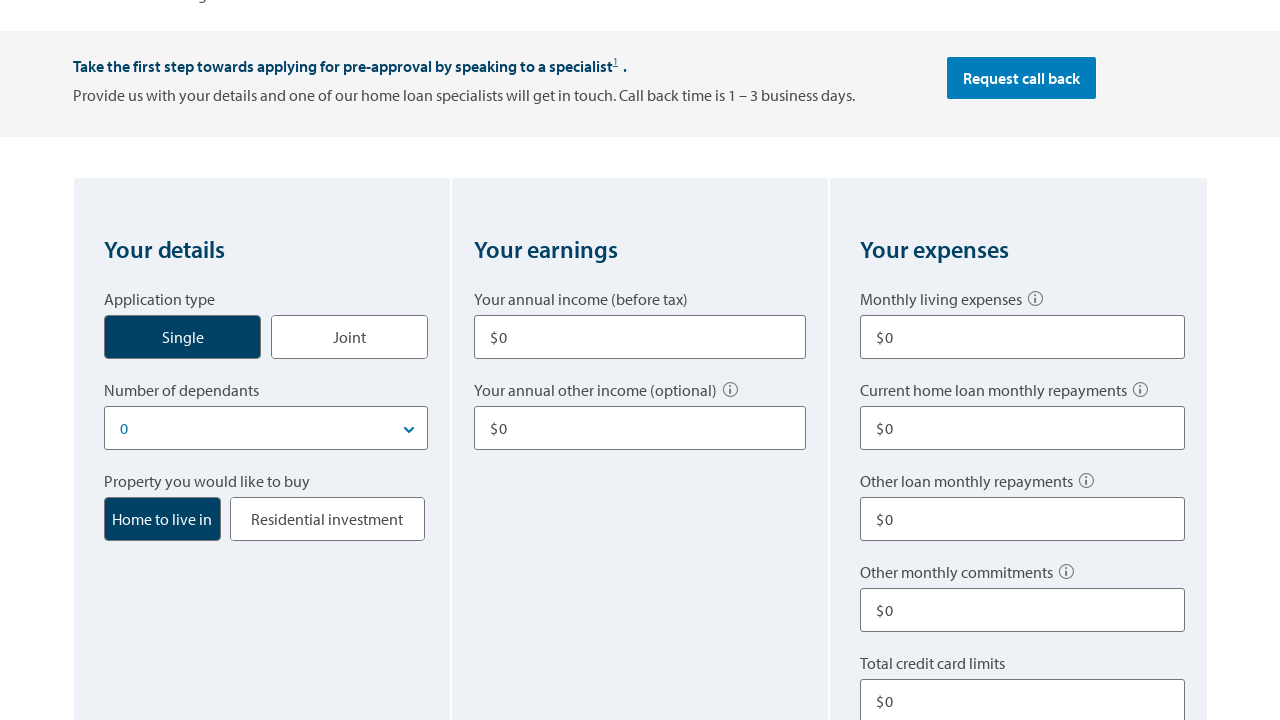

Selected 0 dependants on select[title='Number of dependants']
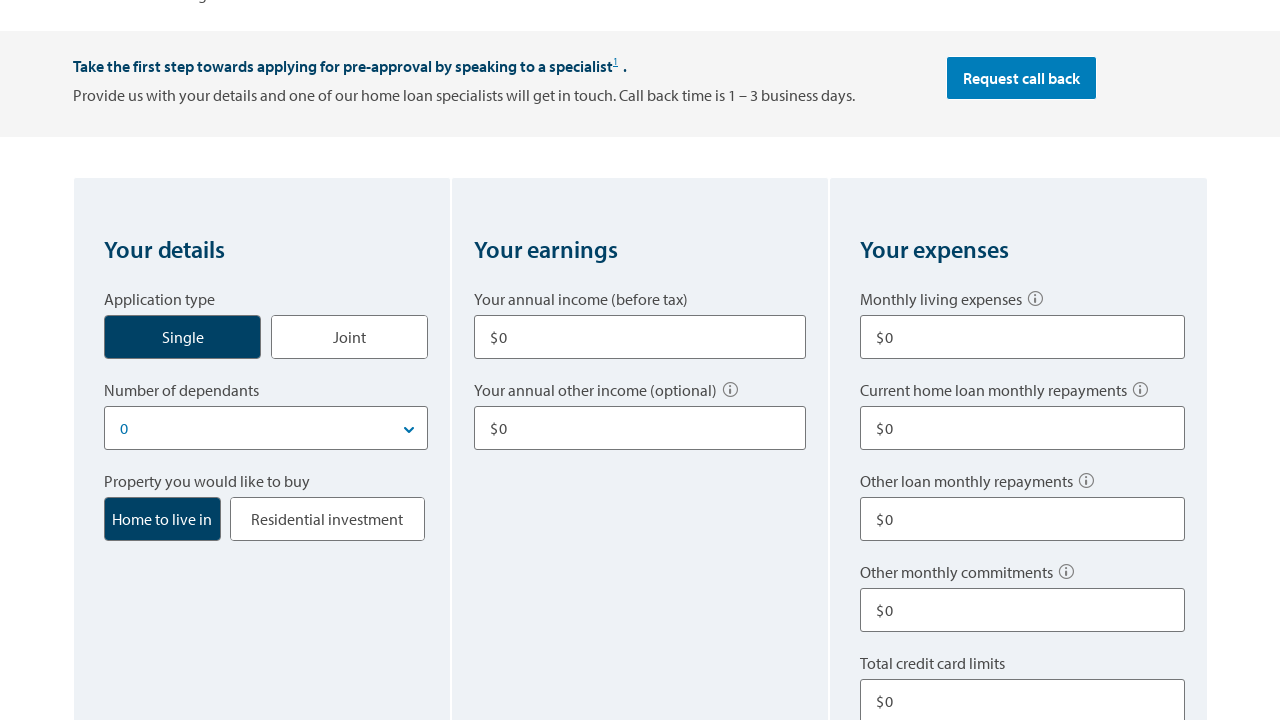

Clicked investment property type at (327, 519) on label[for='borrow_type_investment']
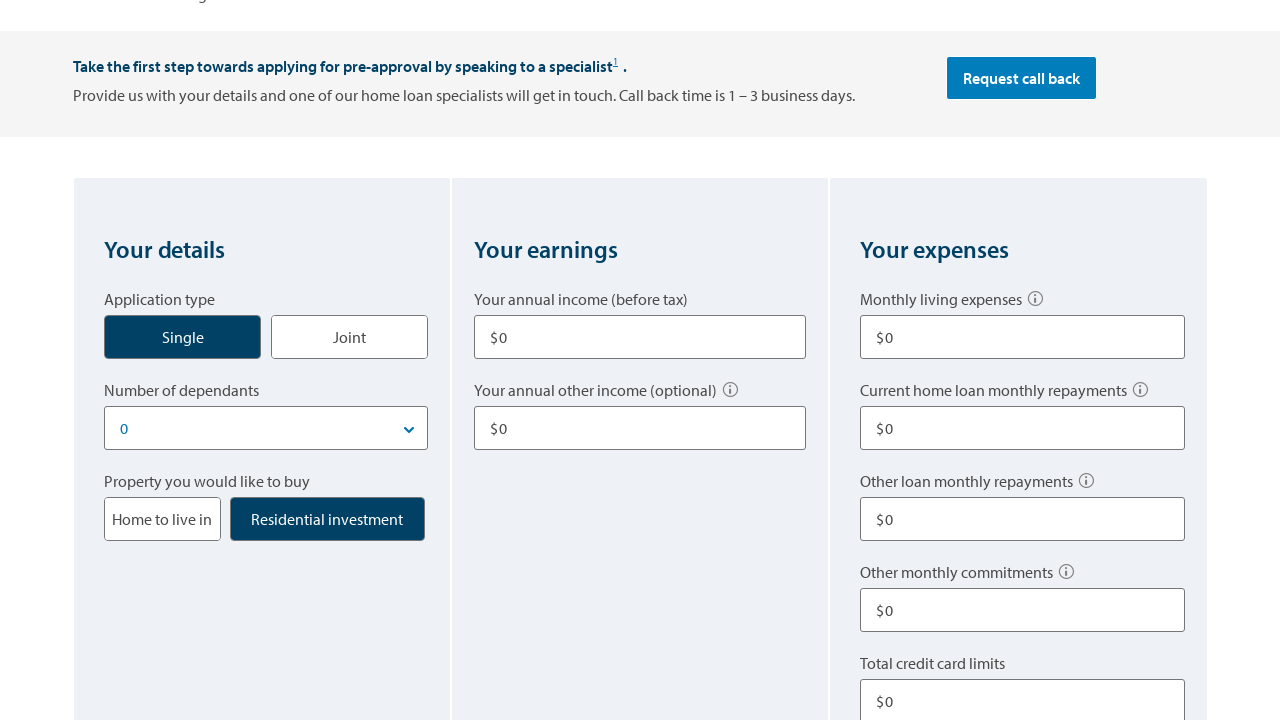

Clicked home property type at (162, 519) on label[for='borrow_type_home']
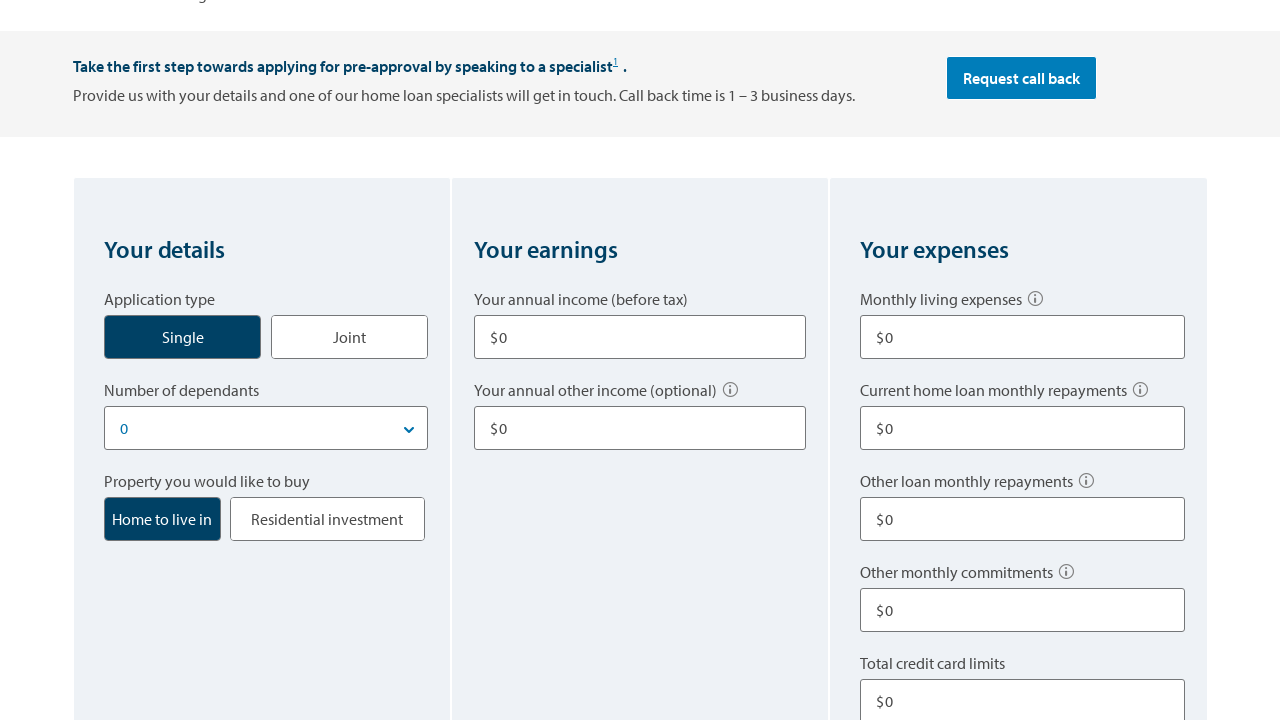

Filled primary income field with $80,000 on input[aria-labelledby='q2q1']
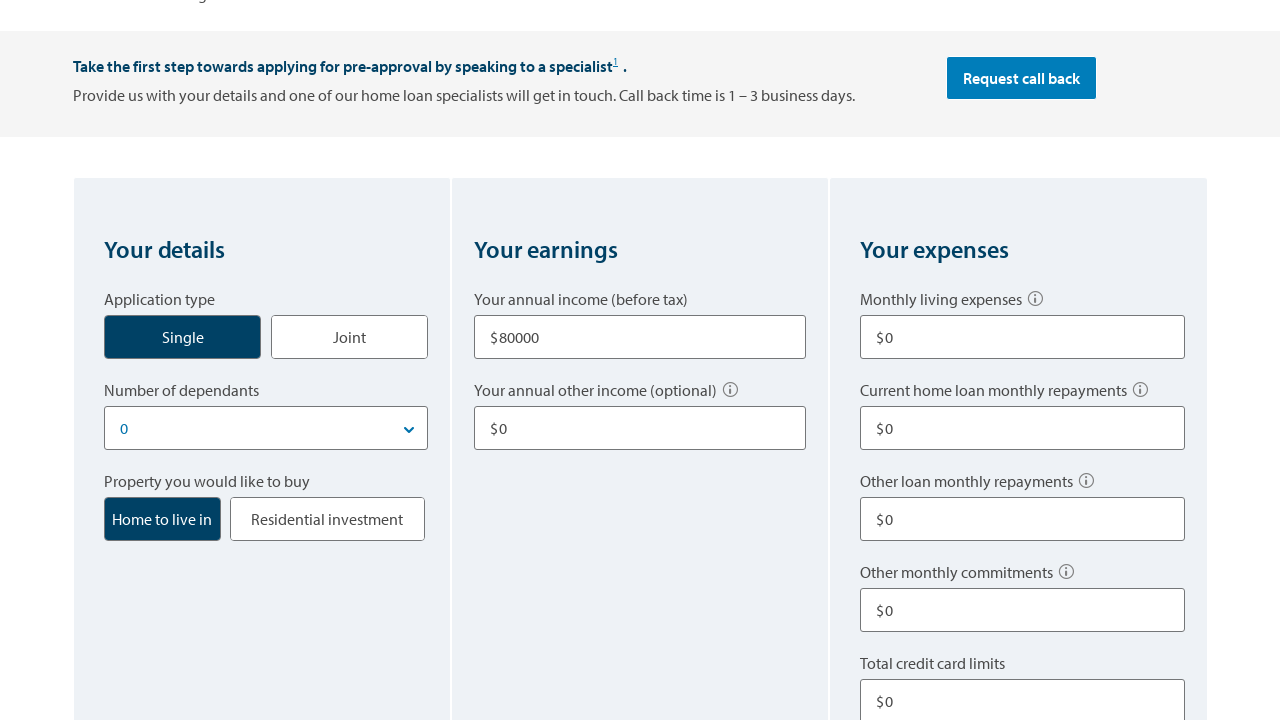

Filled secondary income field with $10,000 on input[aria-labelledby='q2q2']
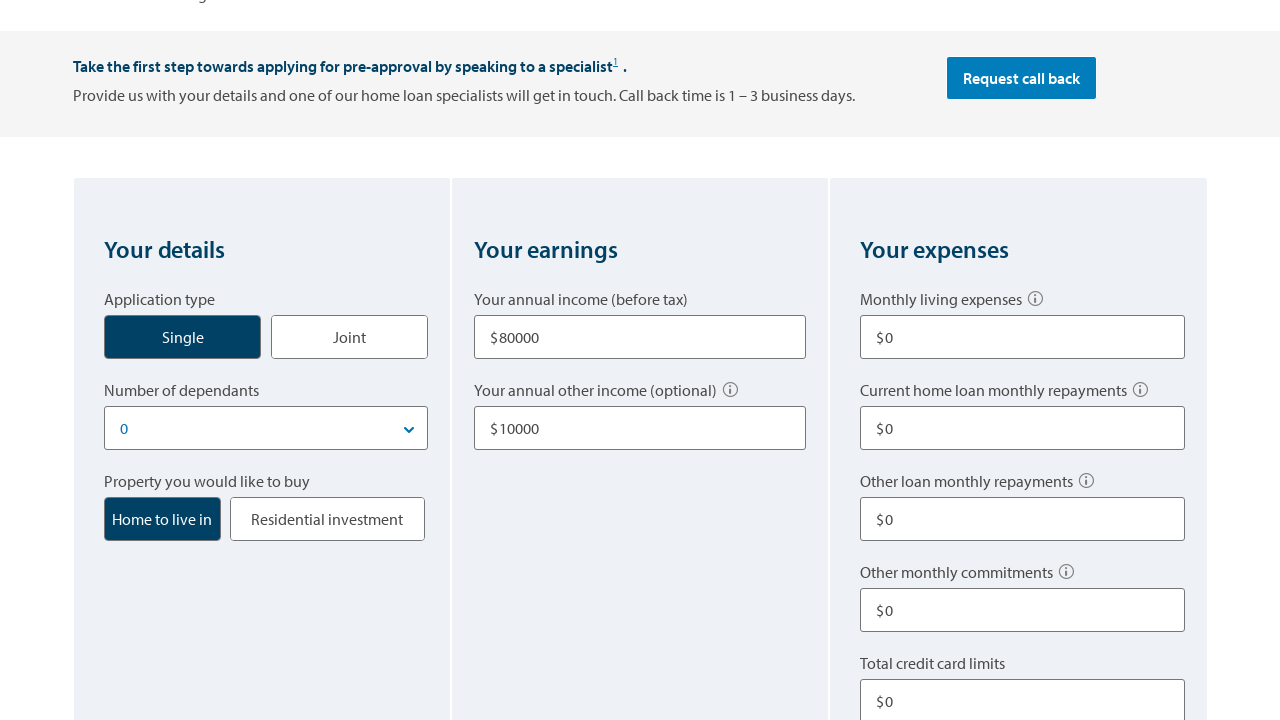

Filled monthly expenses field with $500 on #expenses
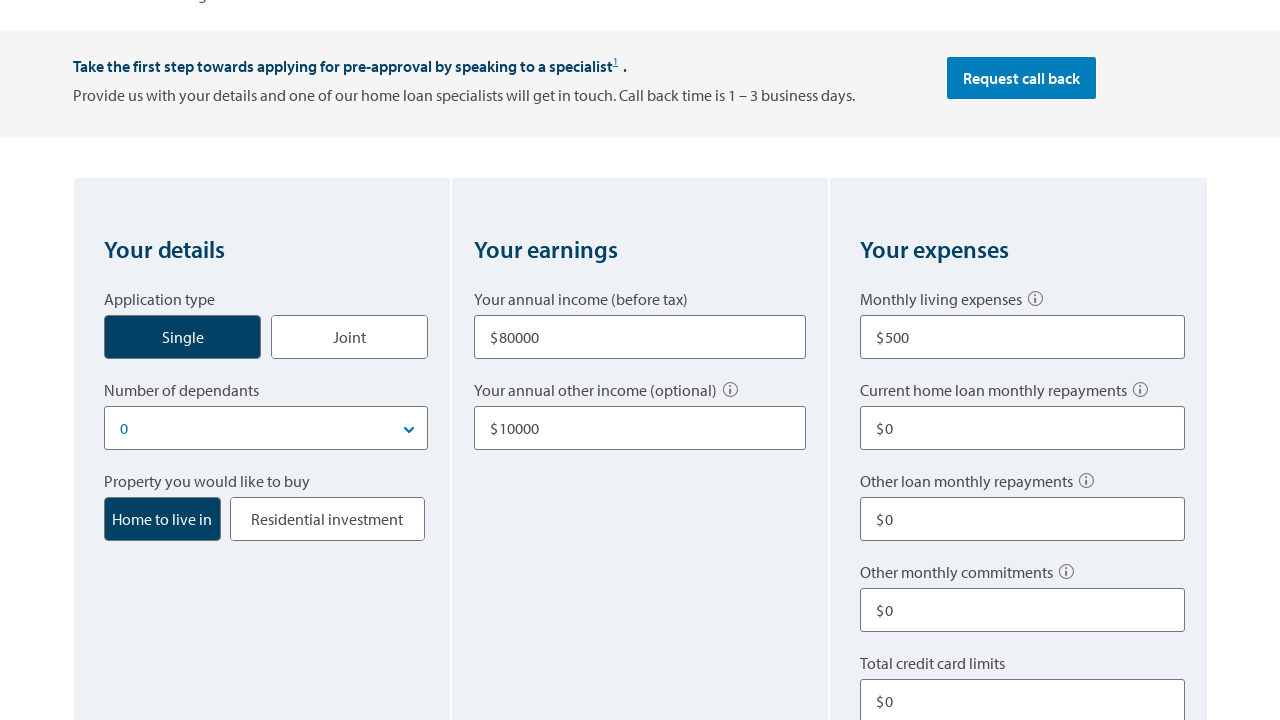

Filled home loans field with $0 on #homeloans
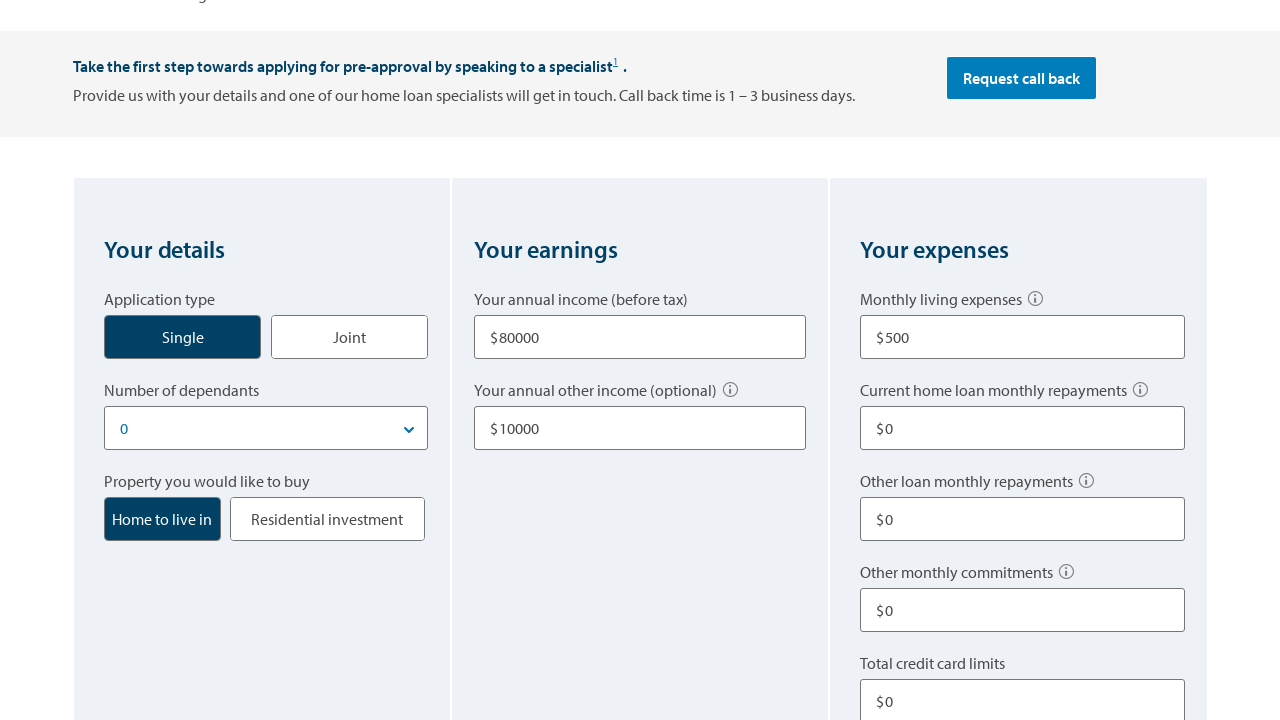

Filled other loans field with $100 on #otherloans
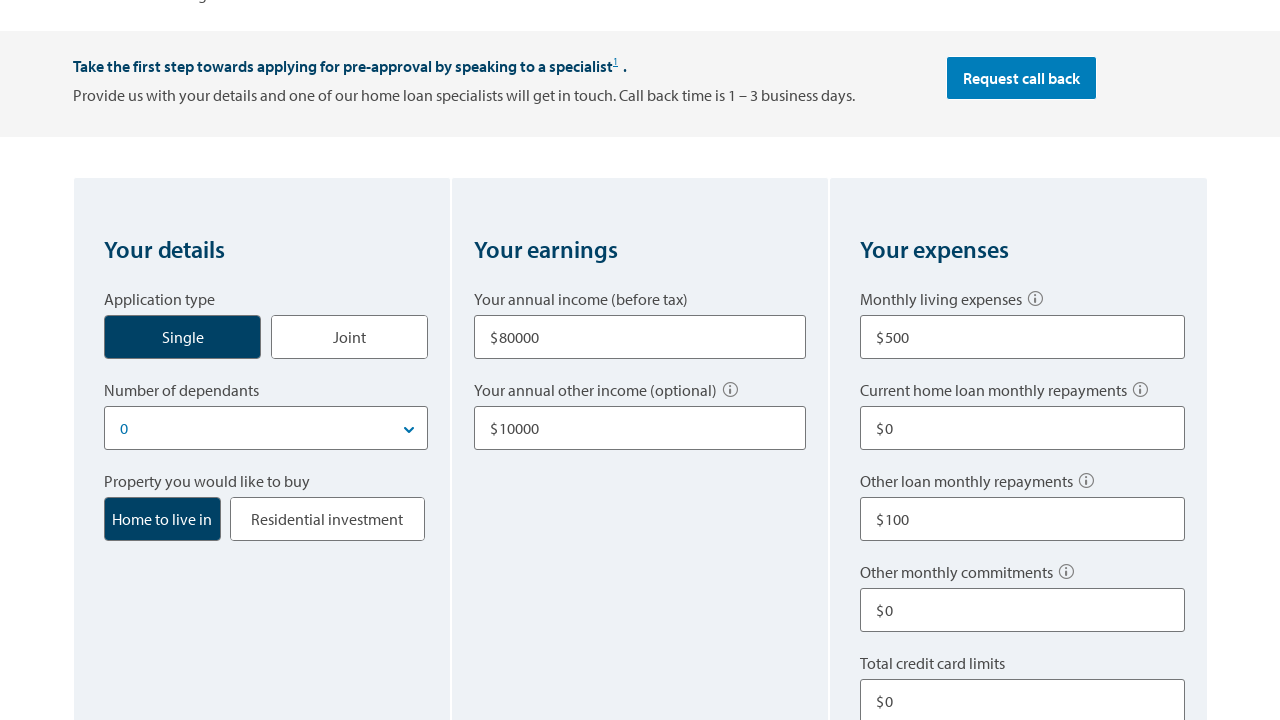

Filled additional field with $0 on input[aria-labelledby='q3q4']
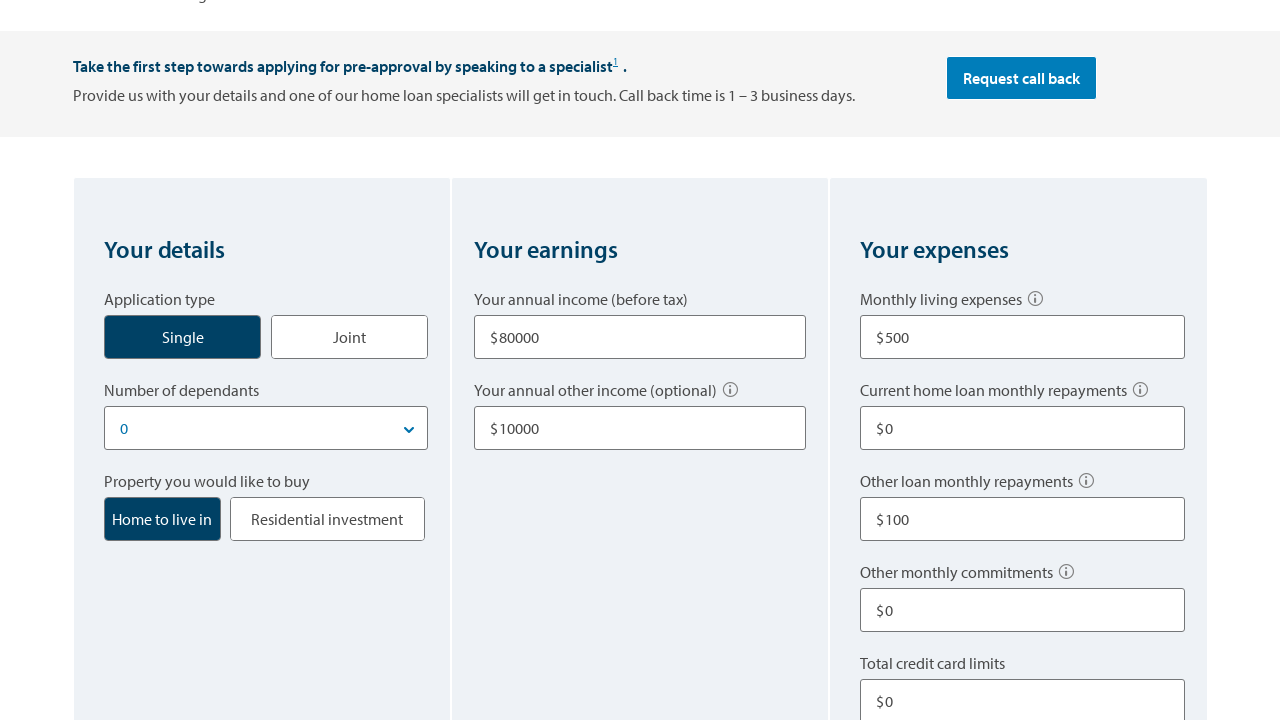

Filled credit field with $10,000 on #credit
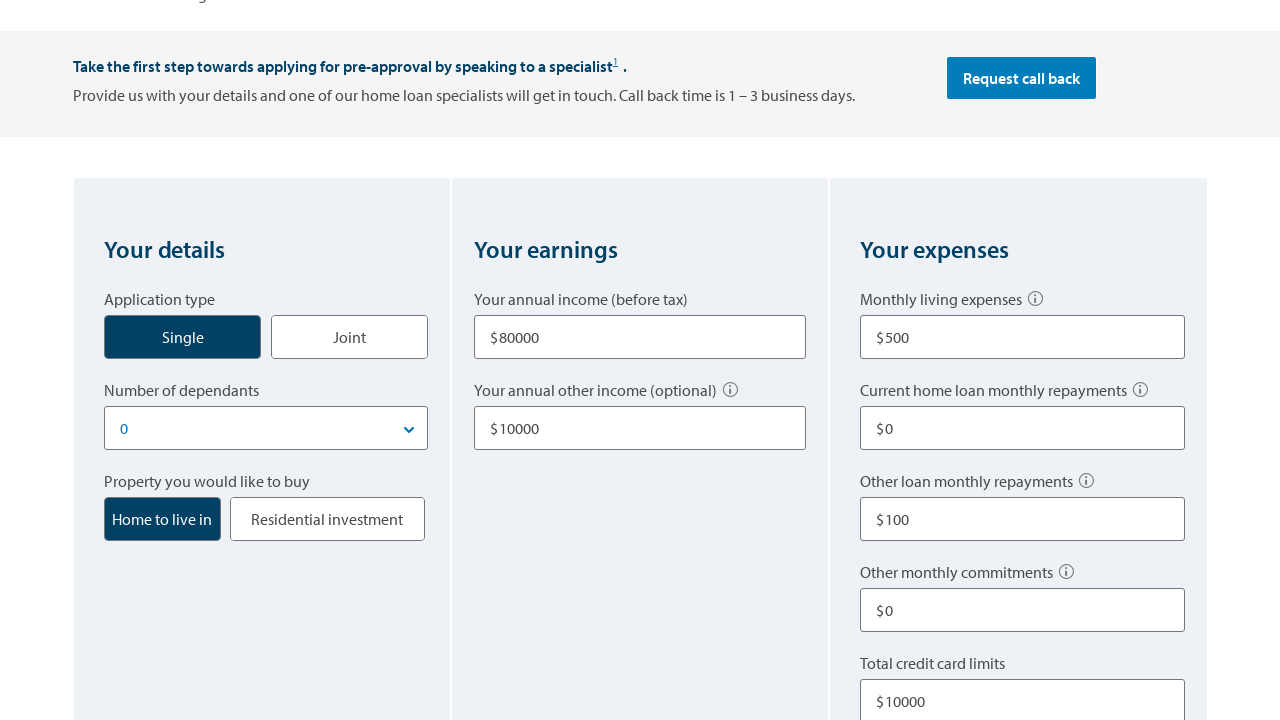

Scrolled down 200 pixels to calculate button
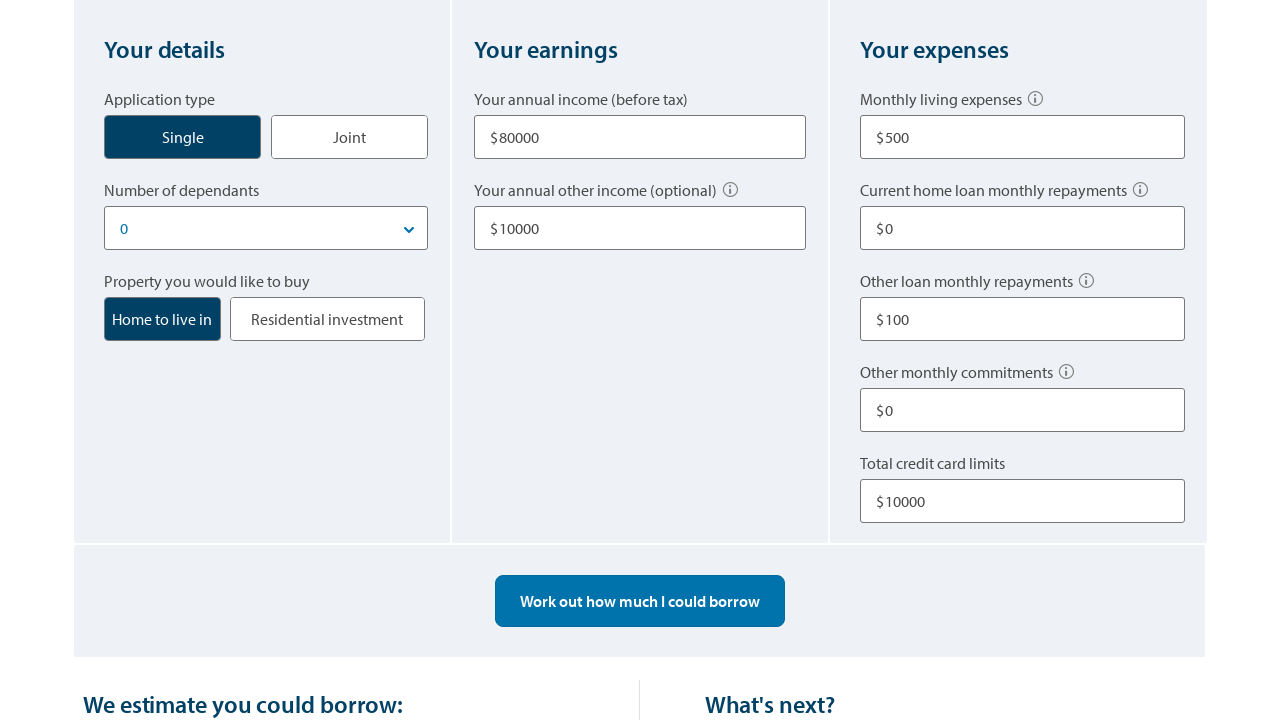

Clicked calculate borrowing amount button at (640, 601) on #btnBorrowCalculater
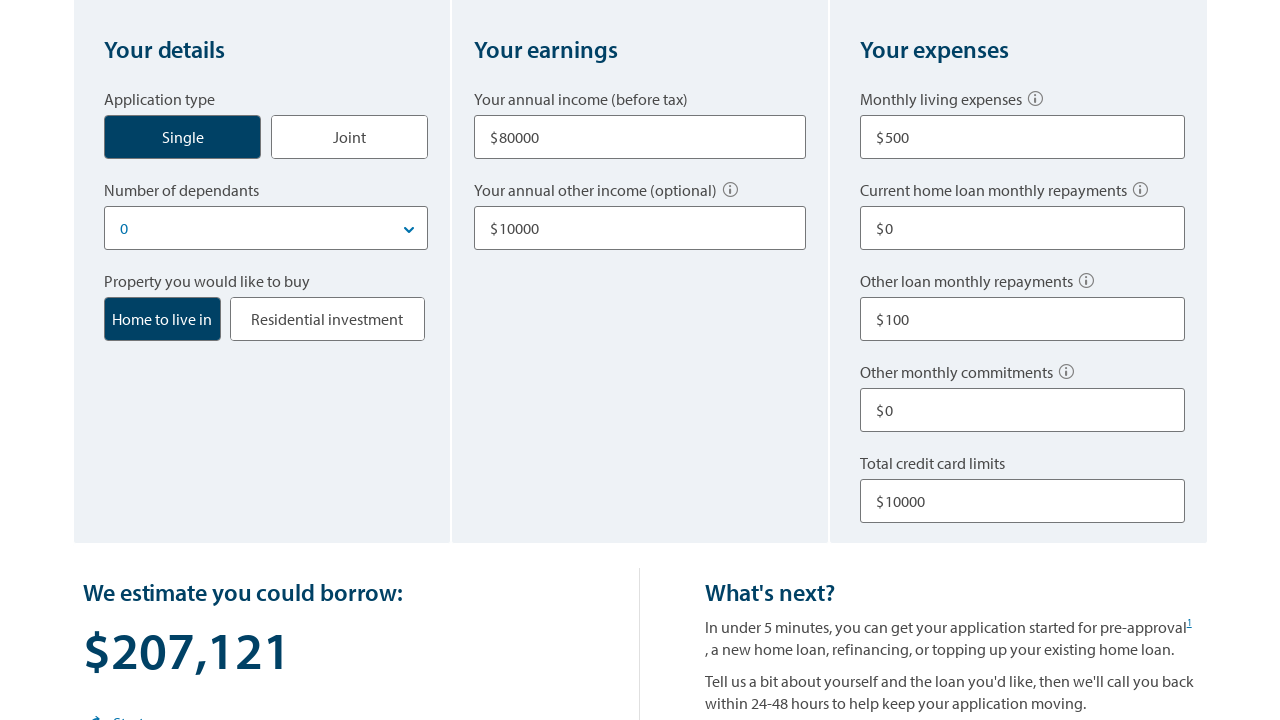

Borrowing result amount loaded
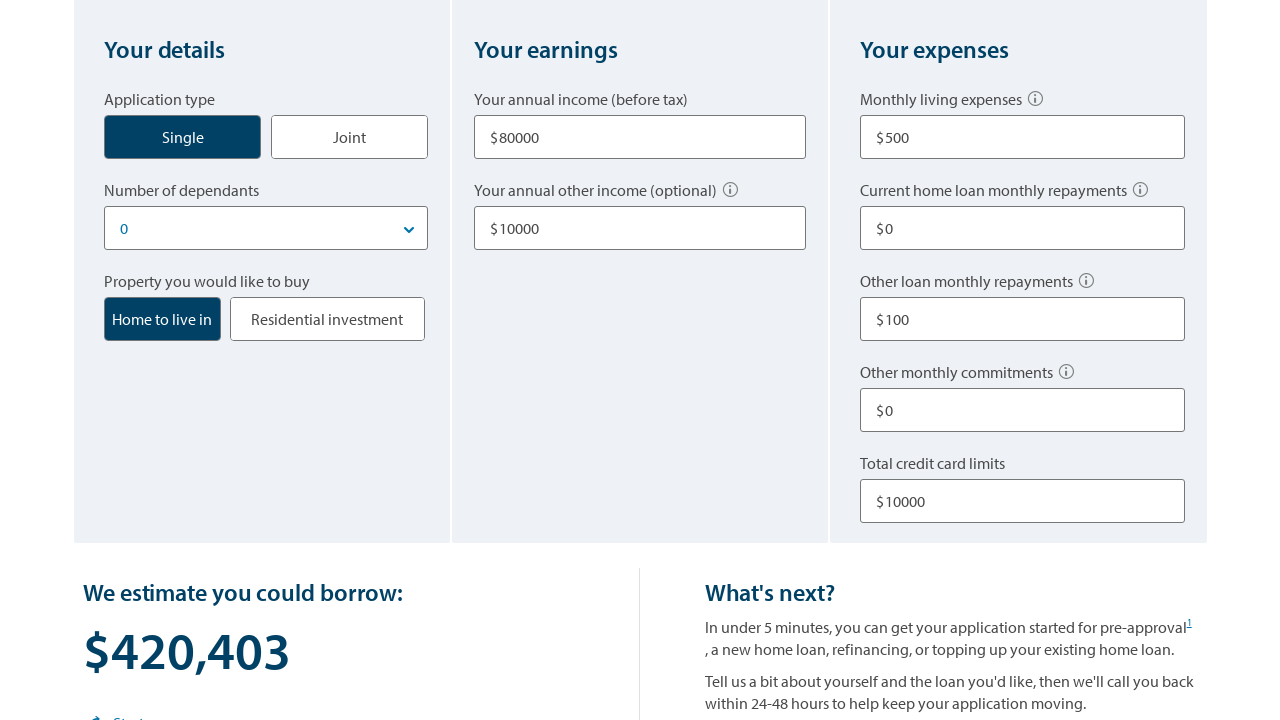

Retrieved borrowing result: $425,000
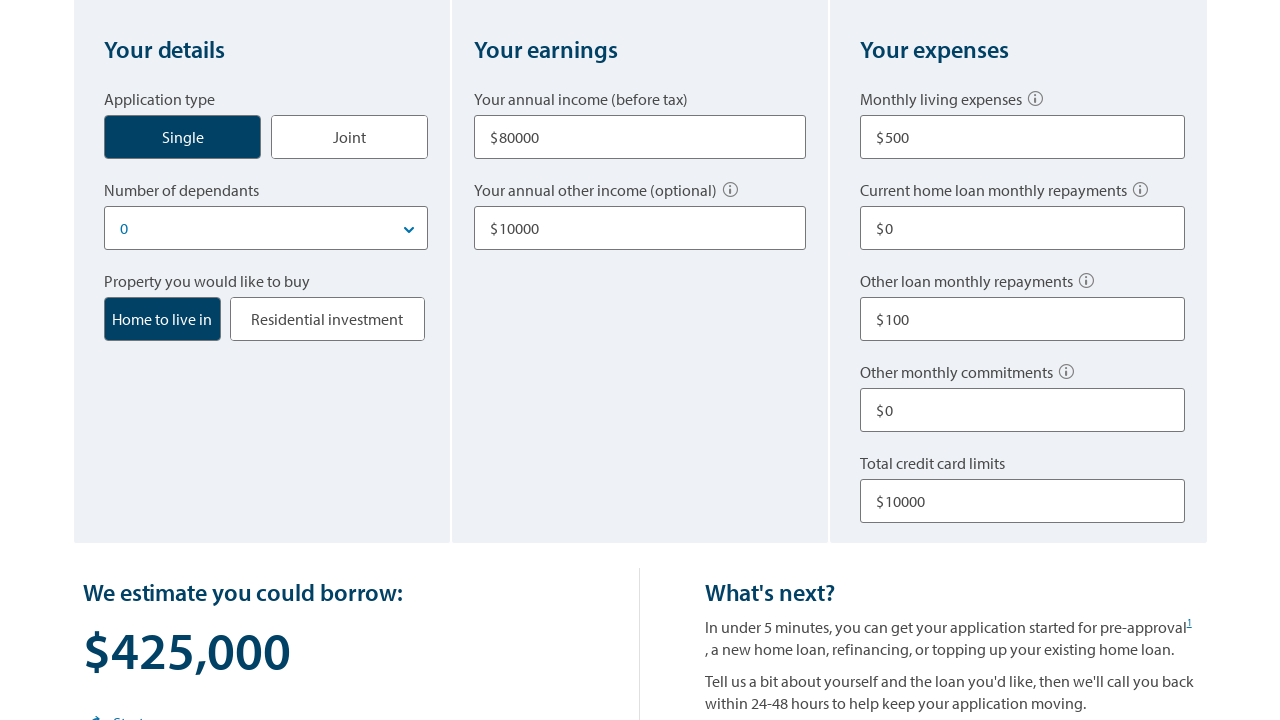

Clicked start over button to reset calculator at (133, 708) on button.start-over
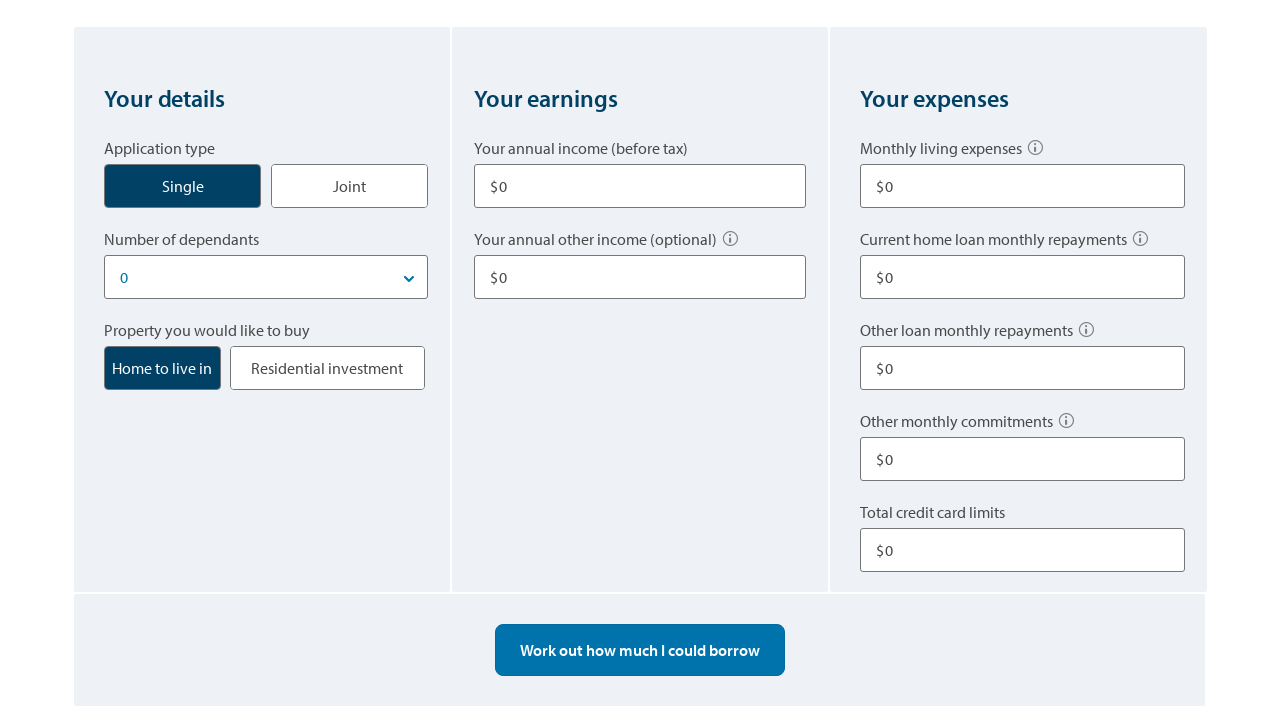

Filled monthly expenses field with $1 (minimal value) on #expenses
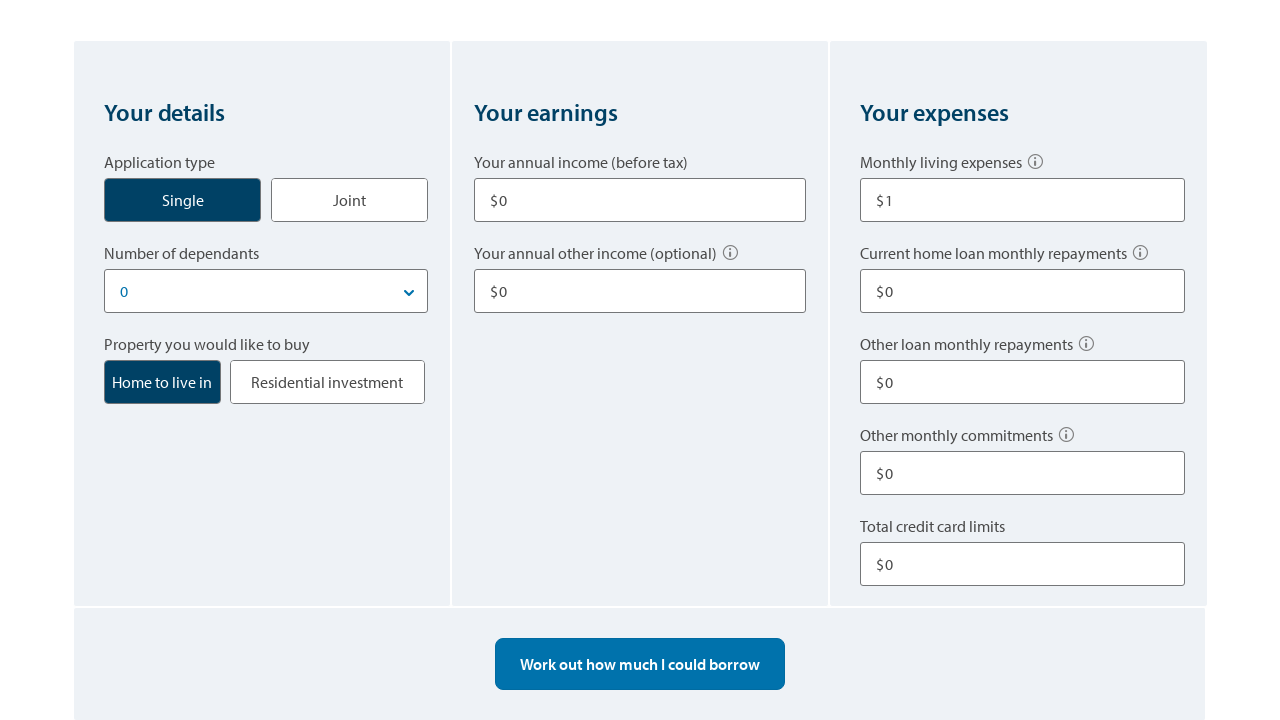

Clicked calculate button with minimal expense value at (640, 664) on #btnBorrowCalculater
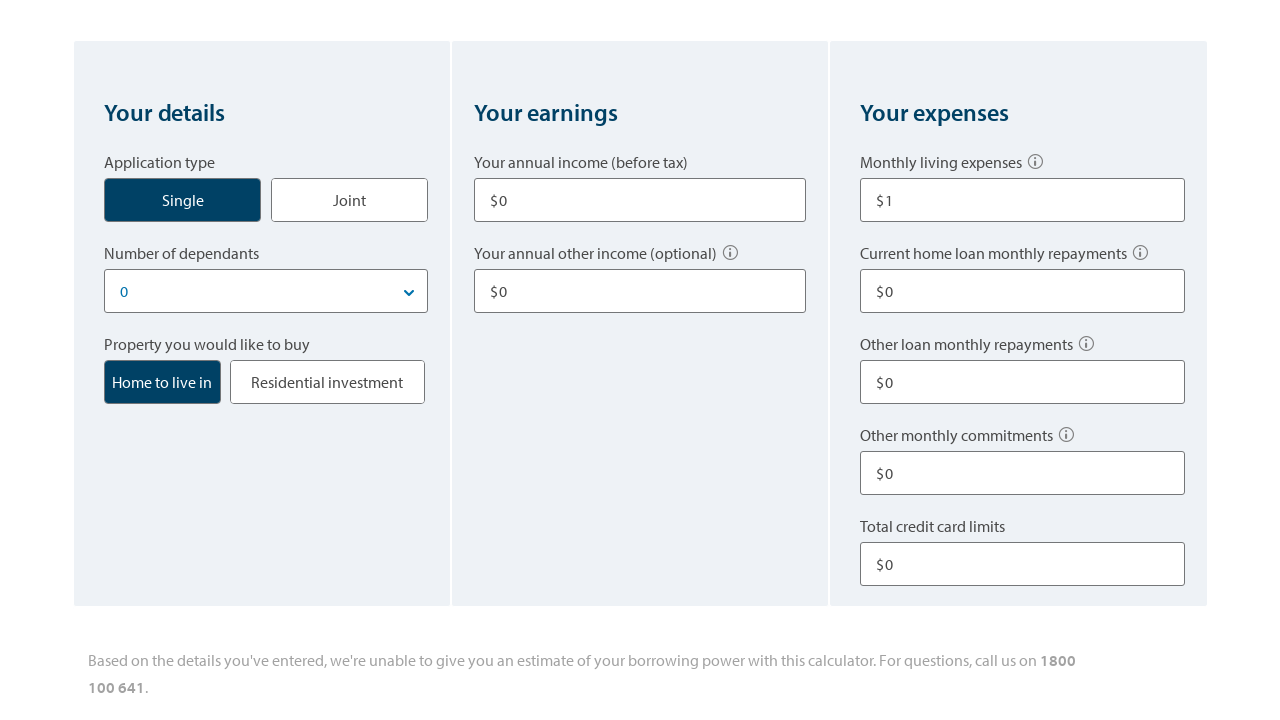

Error message appeared on screen
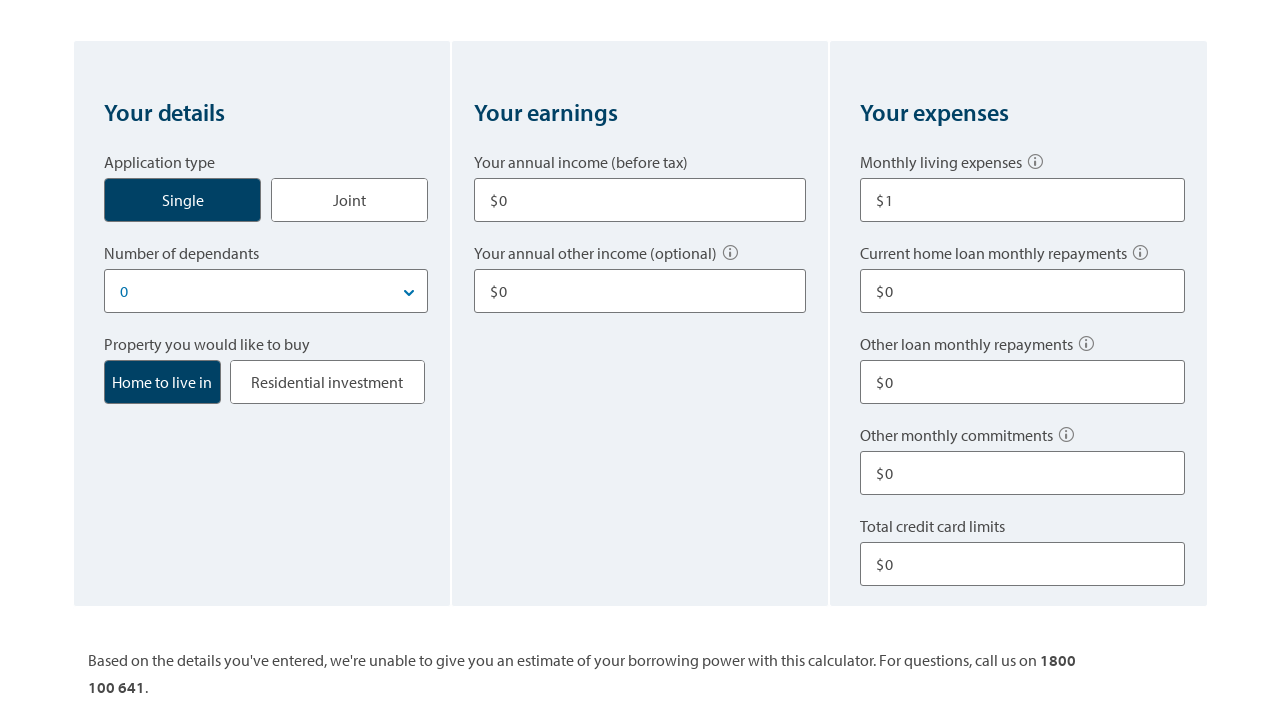

Retrieved error message: 
                    Based on the details you've entered, we're unable to give you an estimate of your borrowing power with this calculator. For questions, call us on 1800 100 641.
                    
                
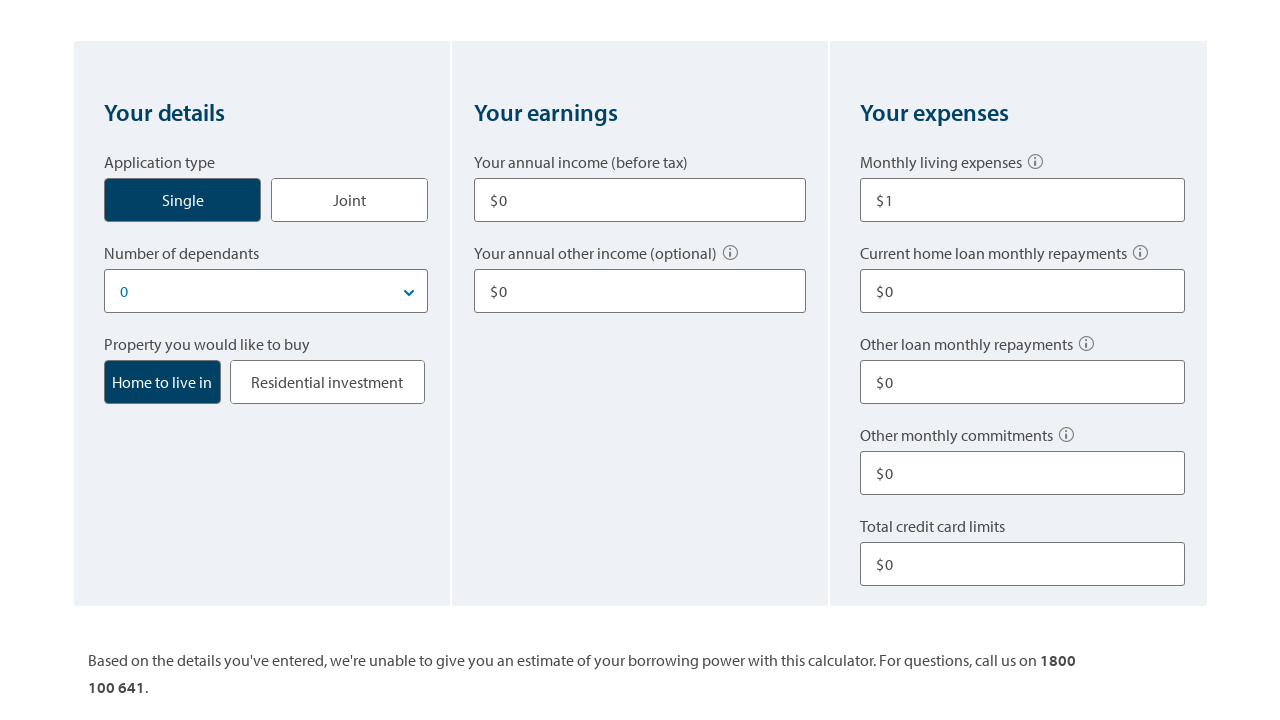

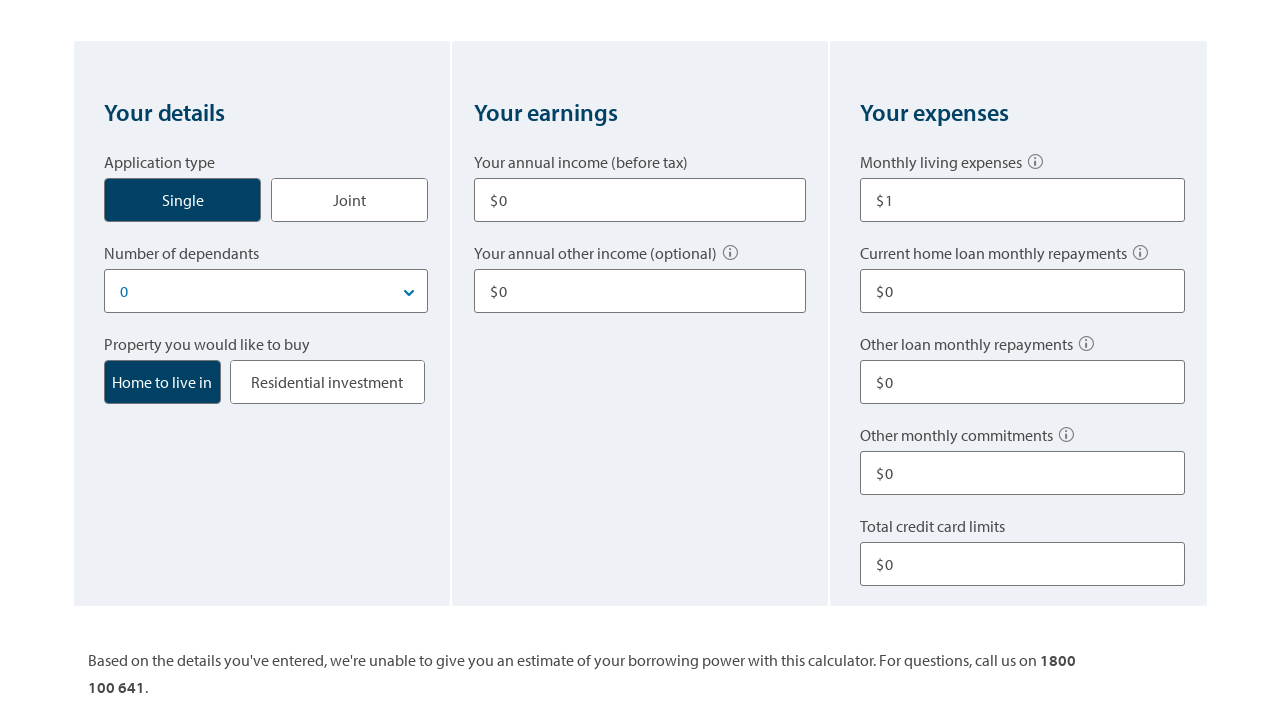